Navigates to Rahul Shetty Academy homepage and verifies the page loads by checking the title and URL are accessible

Starting URL: https://rahulshettyacademy.com

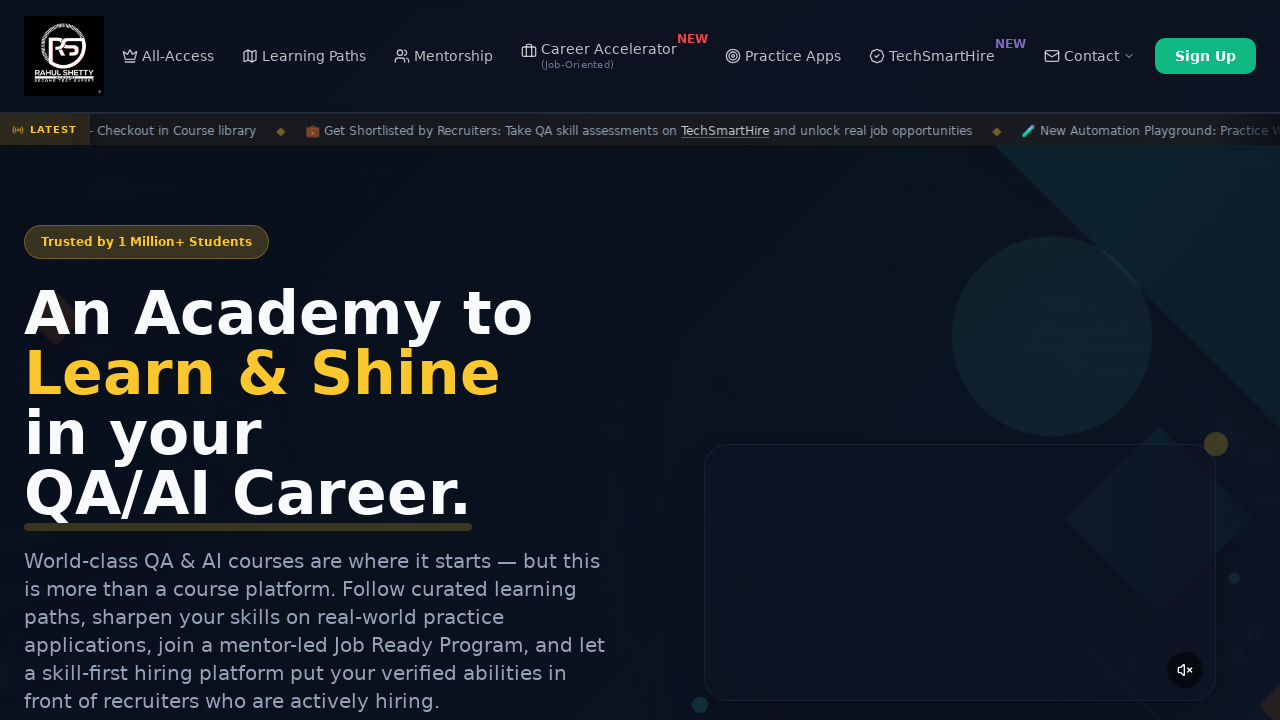

Waited for page to reach domcontentloaded state
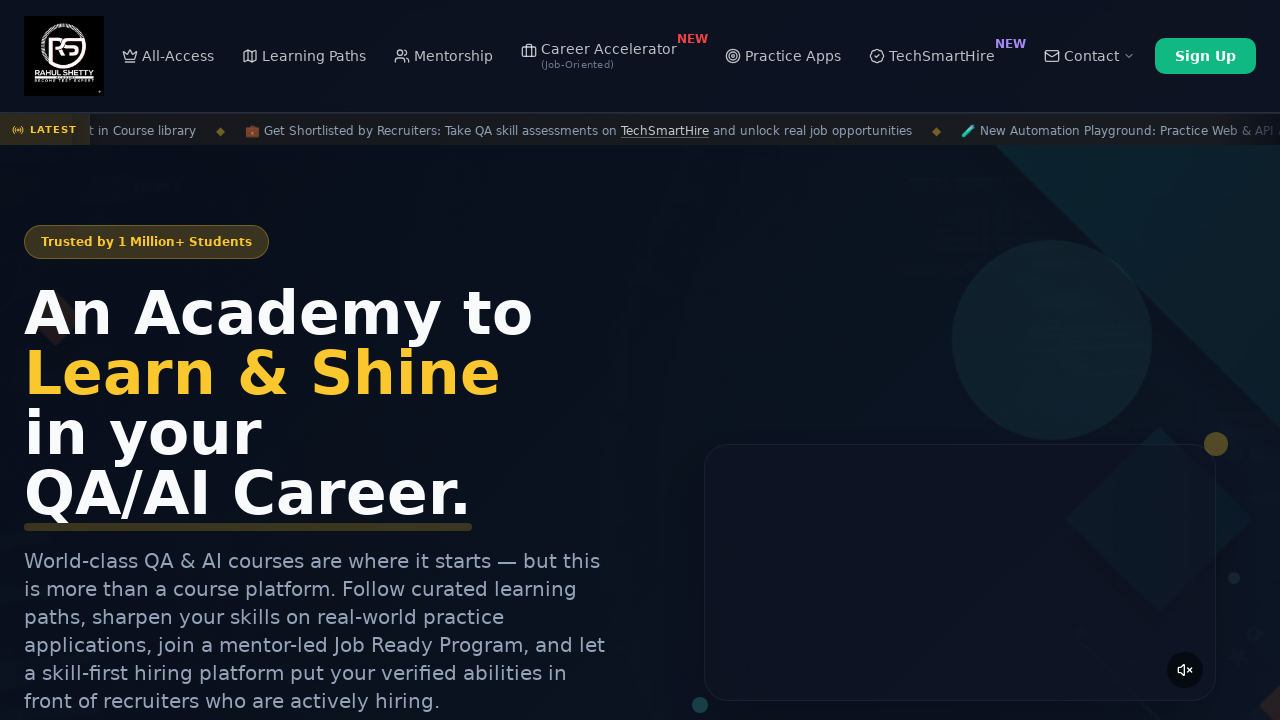

Verified page title is not None - Rahul Shetty Academy homepage loaded successfully
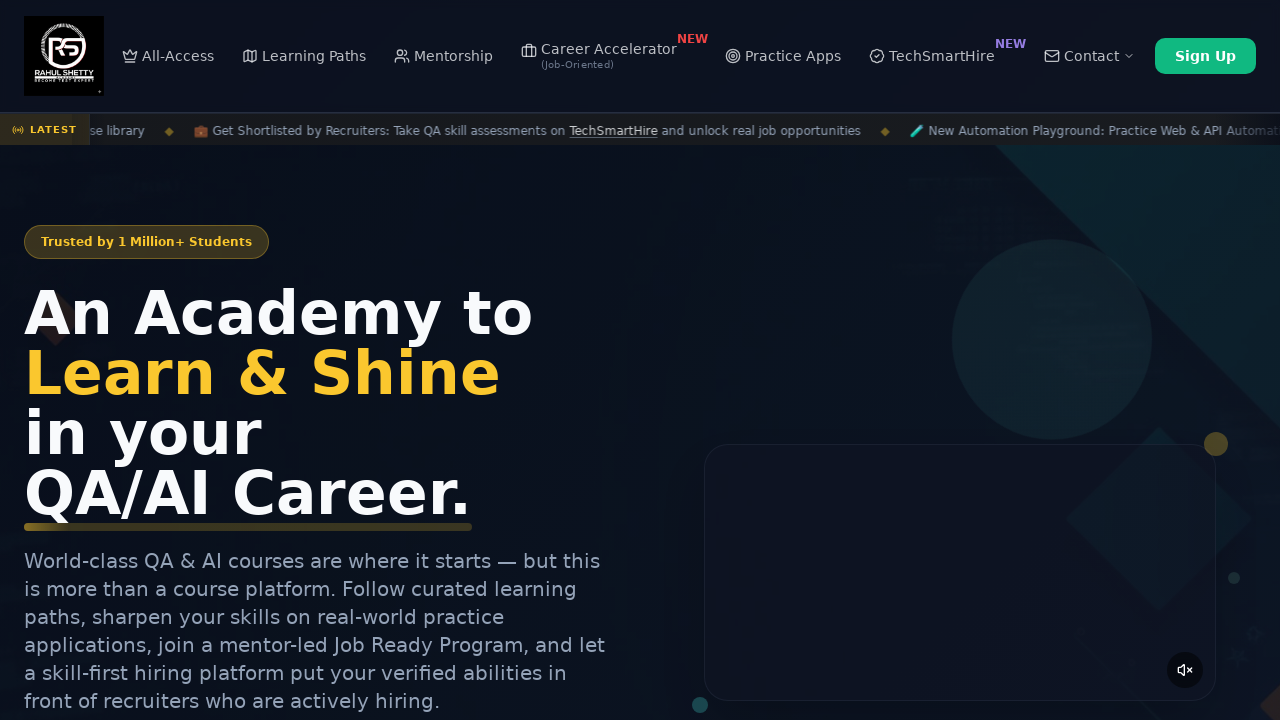

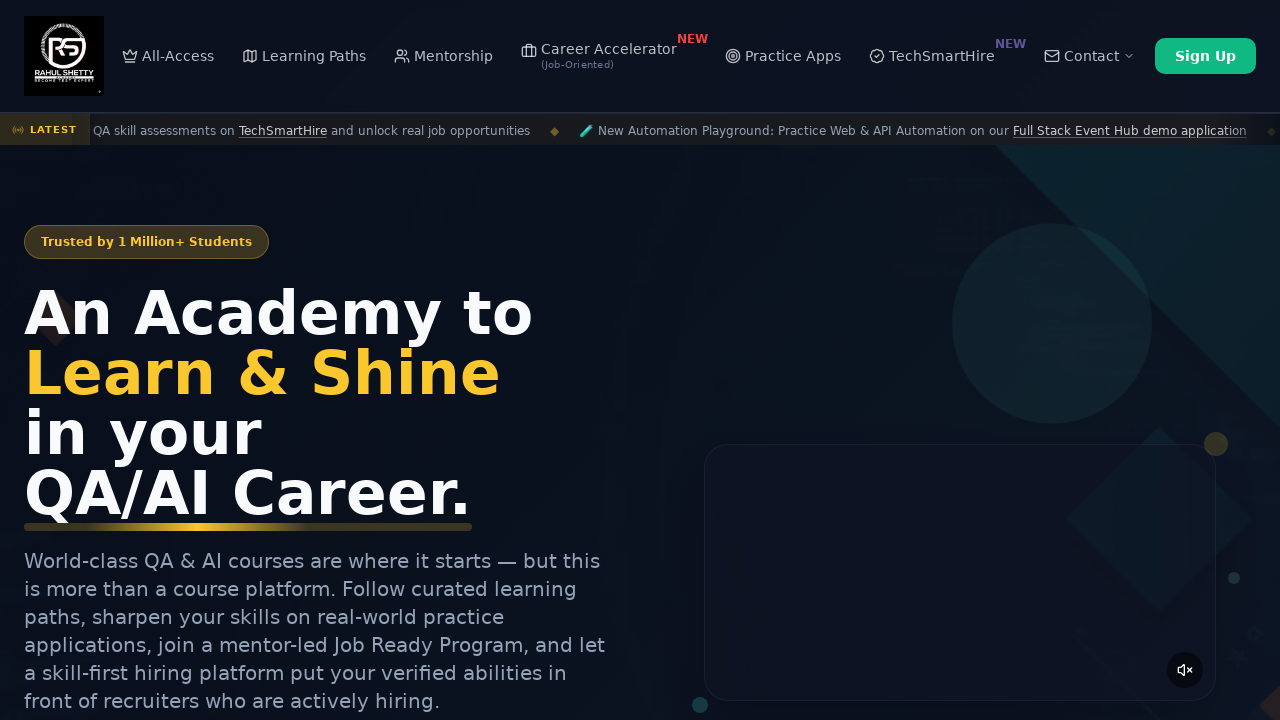